Tests right-click context menu functionality by right-clicking on an element and verifying the context menu appears with copy option

Starting URL: http://swisnl.github.io/jQuery-contextMenu/demo.html

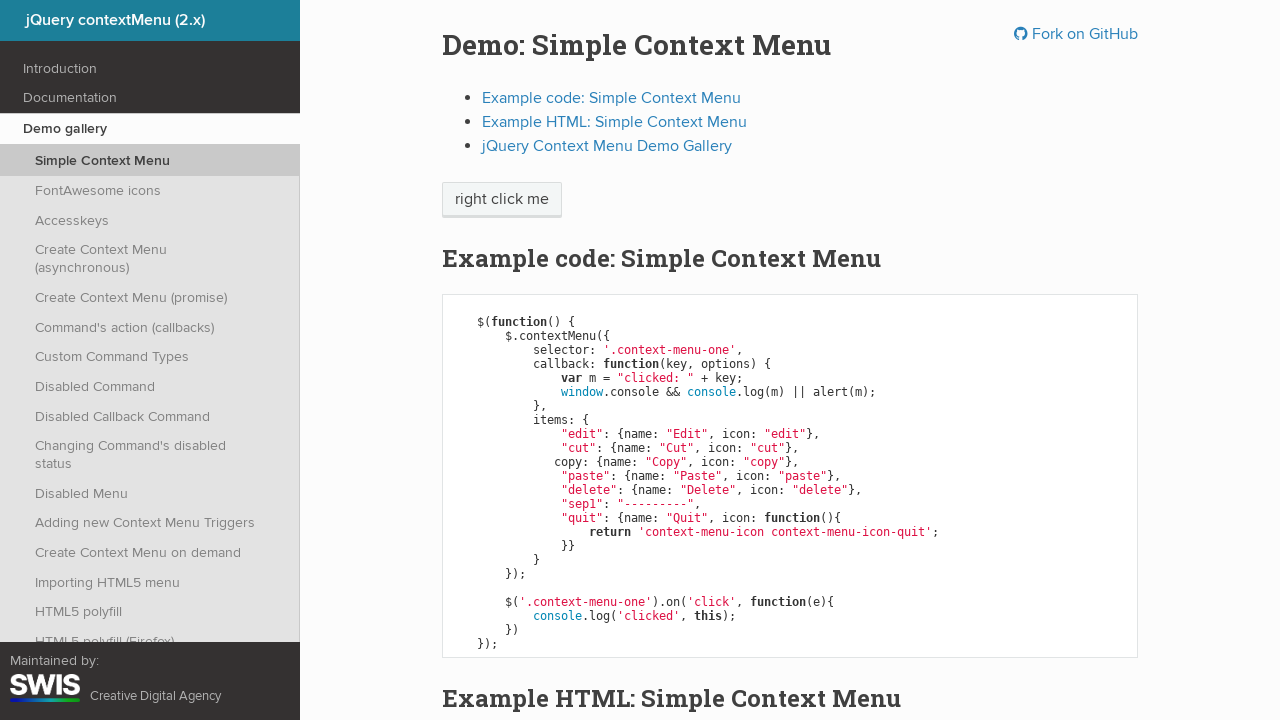

Waited for context menu trigger element to be present
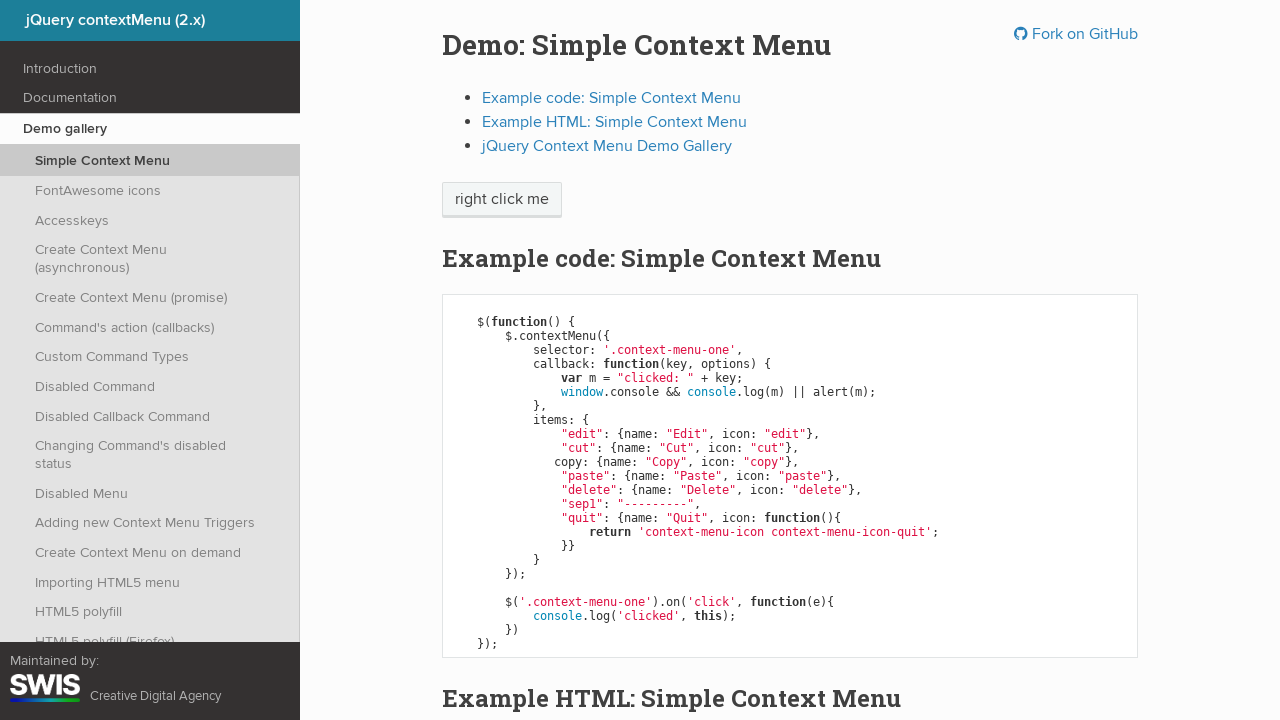

Right-clicked on element to open context menu at (502, 200) on .context-menu-one
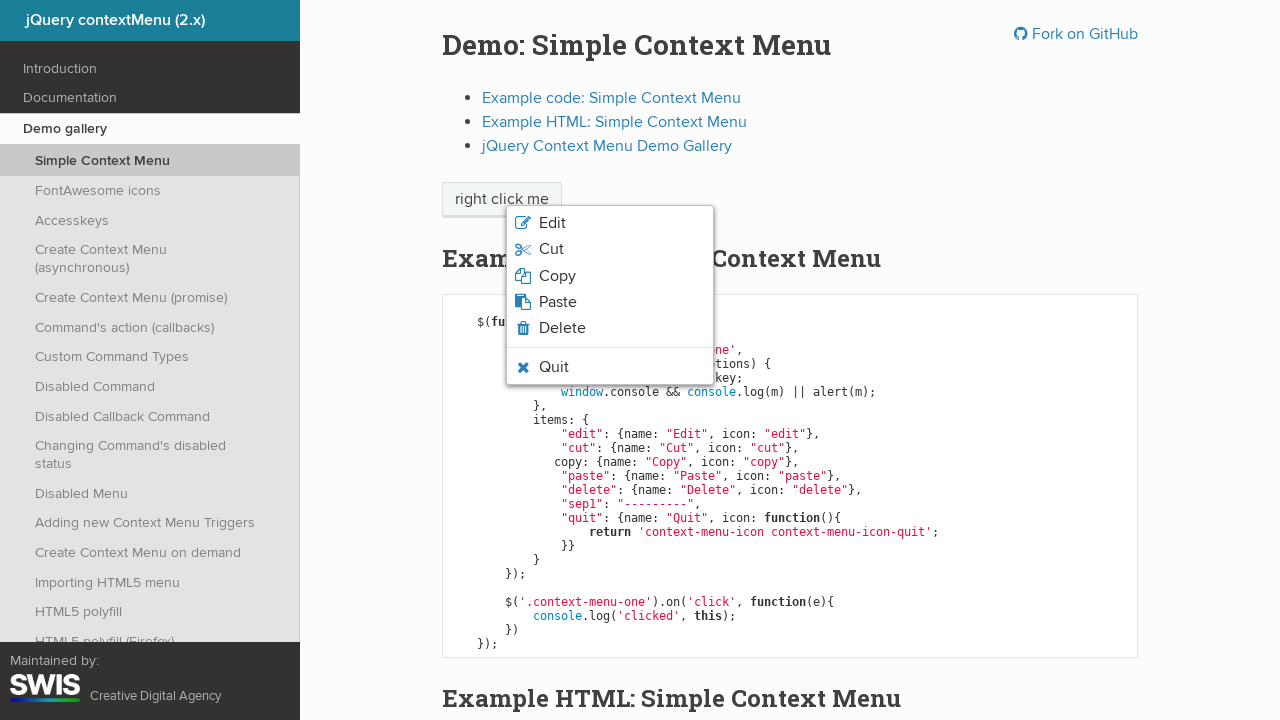

Waited for copy option to appear in context menu
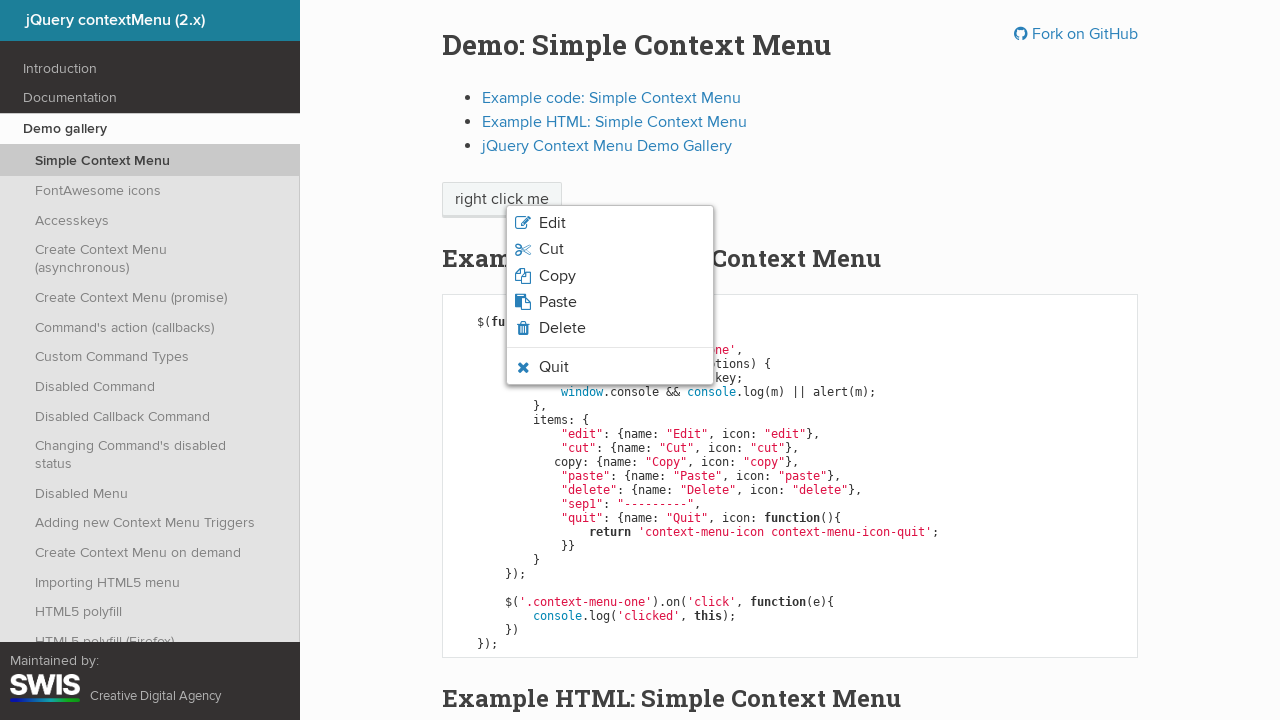

Retrieved text content from copy option: 'Copy'
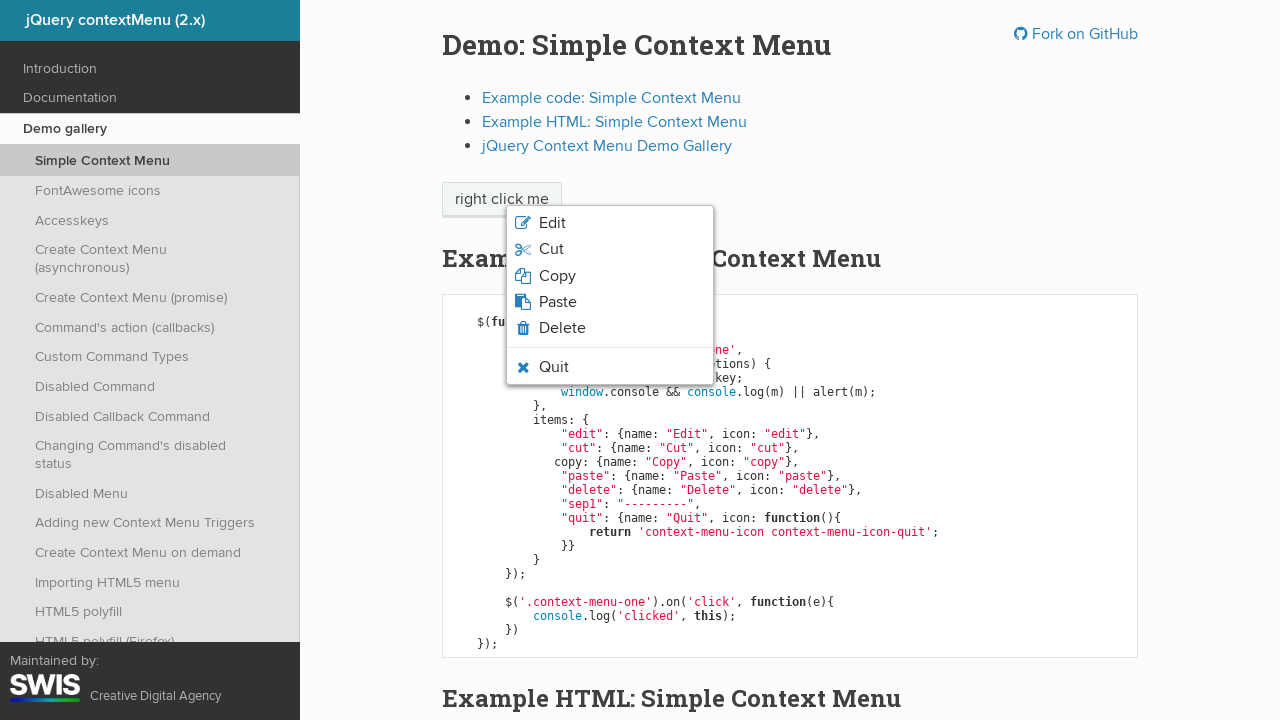

Printed copy option text to console
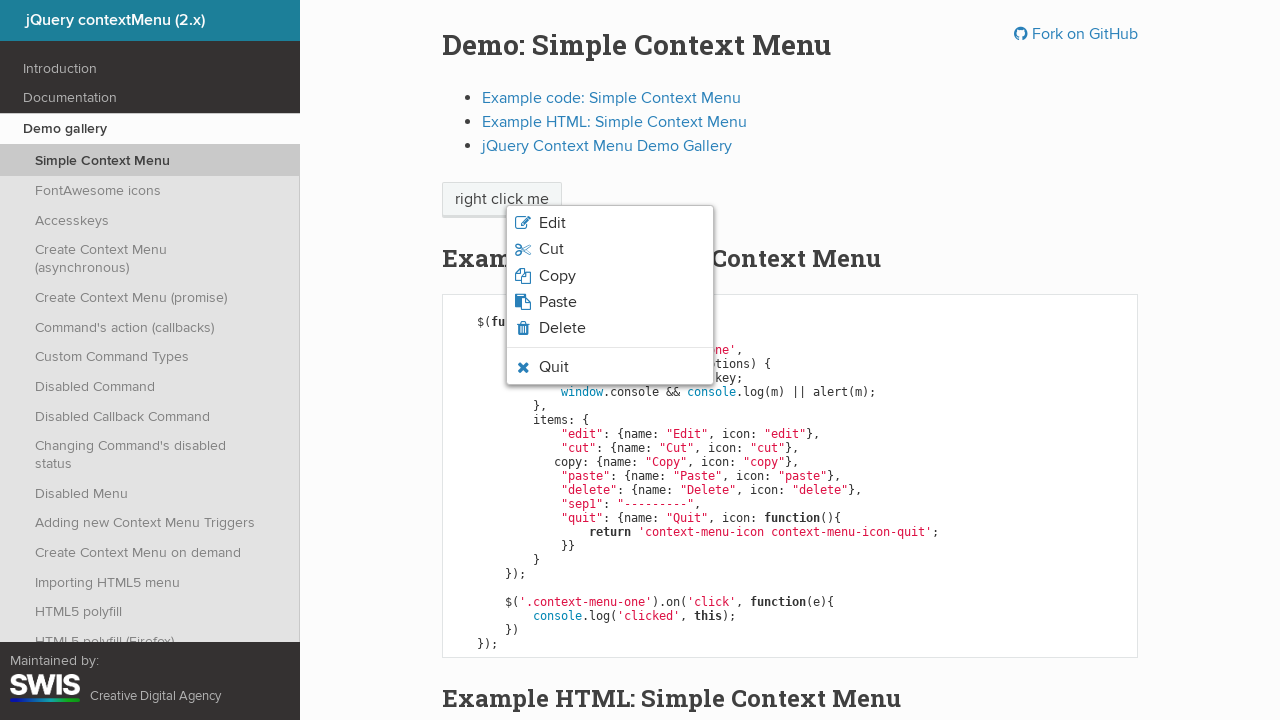

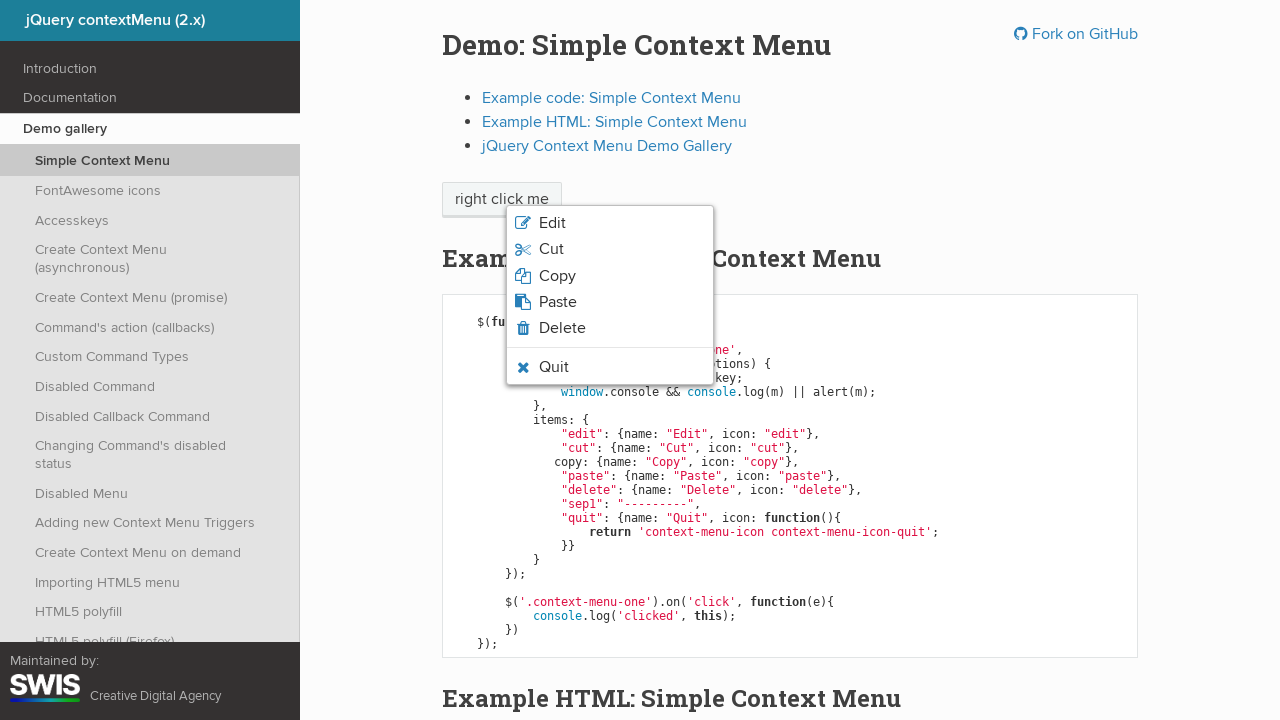